Tests dynamic content changes on a page by clicking a link that updates the content and verifying that the content has changed after the click.

Starting URL: https://the-internet.herokuapp.com/dynamic_content

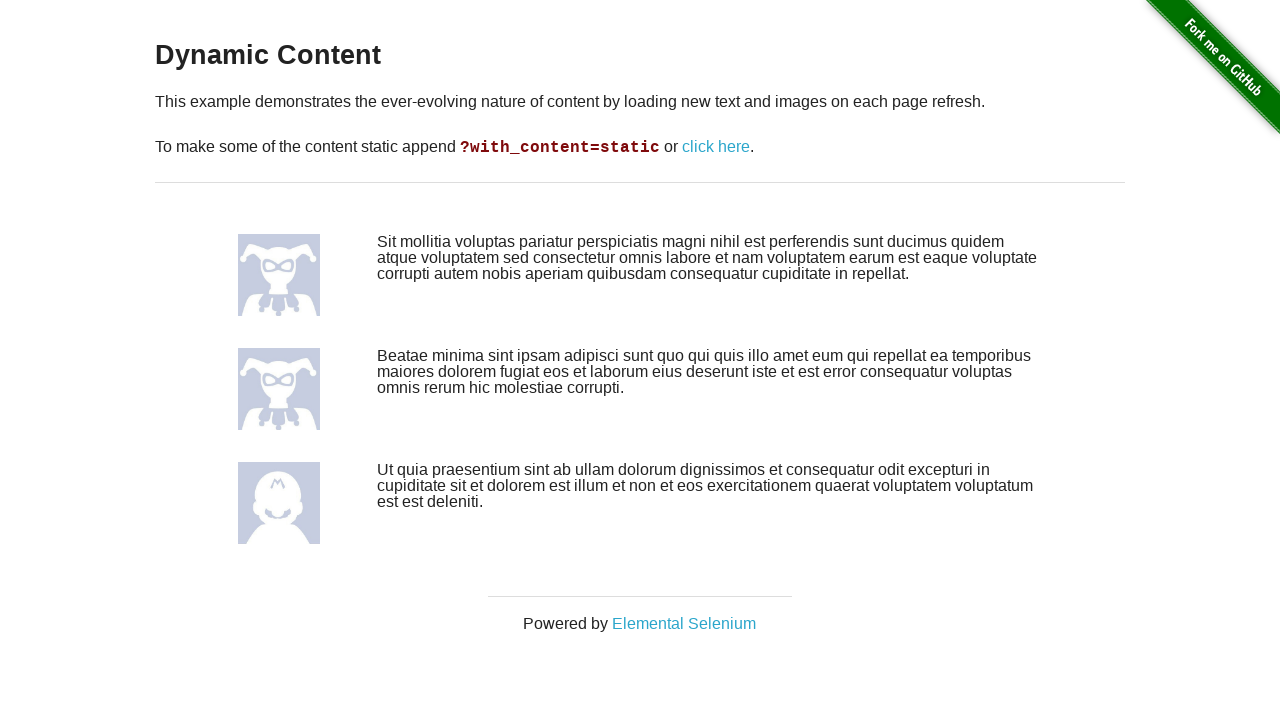

Extracted initial dynamic content from the page
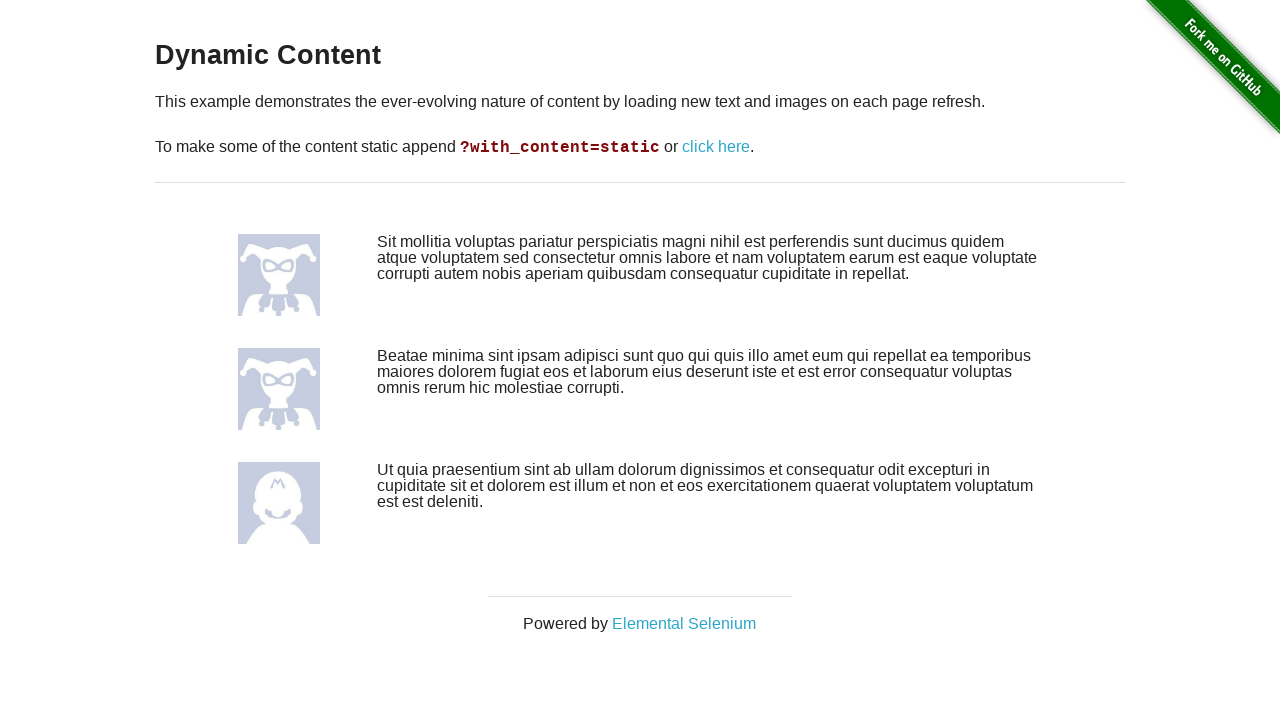

Clicked the 'click here' link to trigger dynamic content change at (716, 147) on text=click here
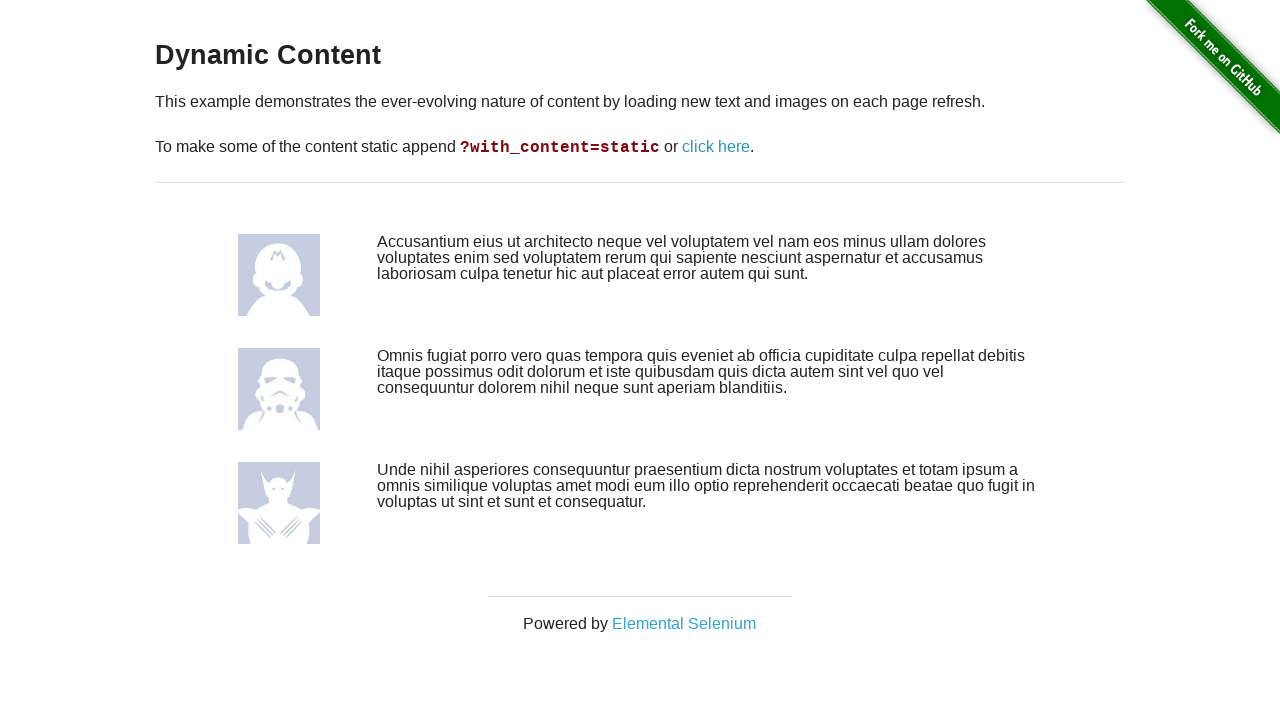

Waited 2 seconds for dynamic content to update
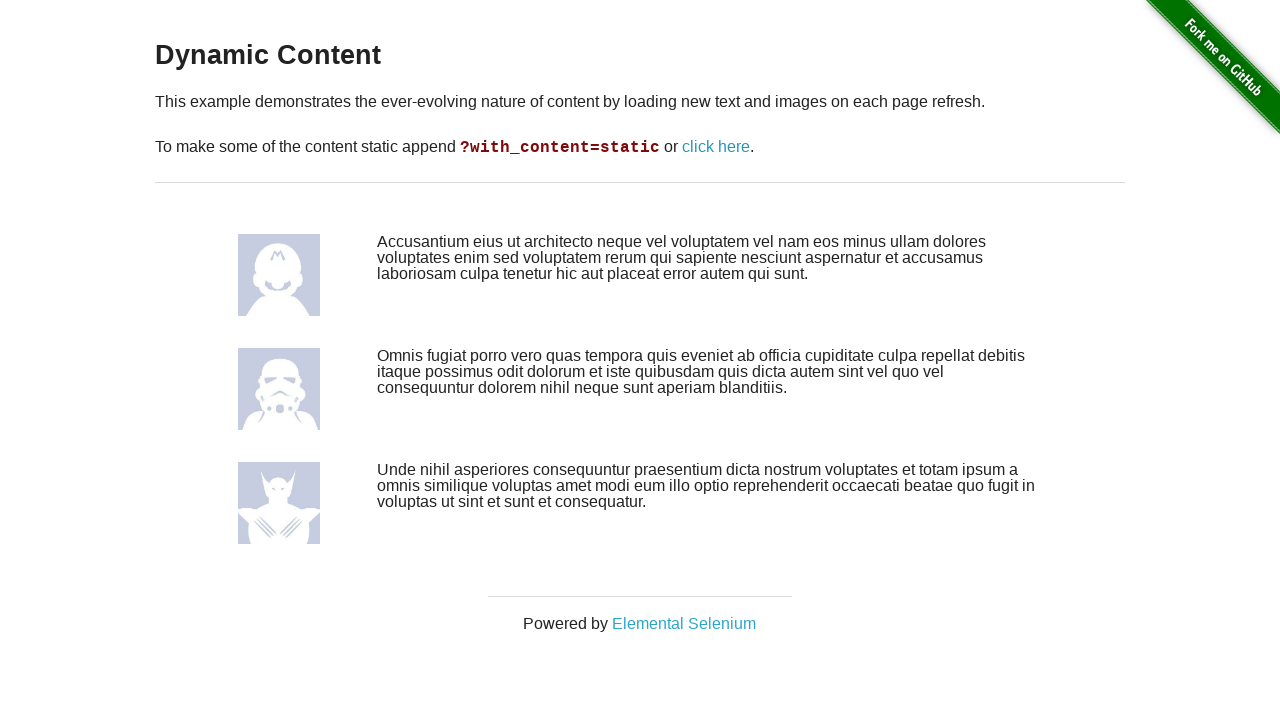

Extracted updated dynamic content from the page
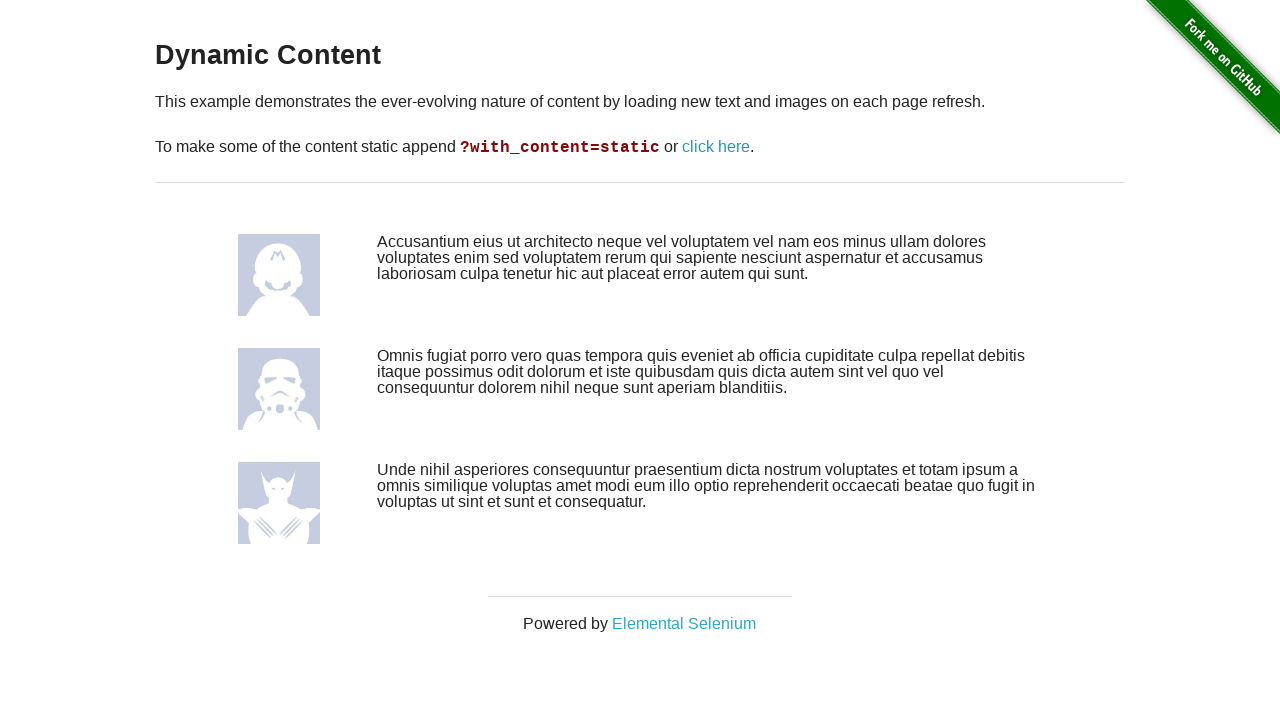

Verified that content changed after clicking the link
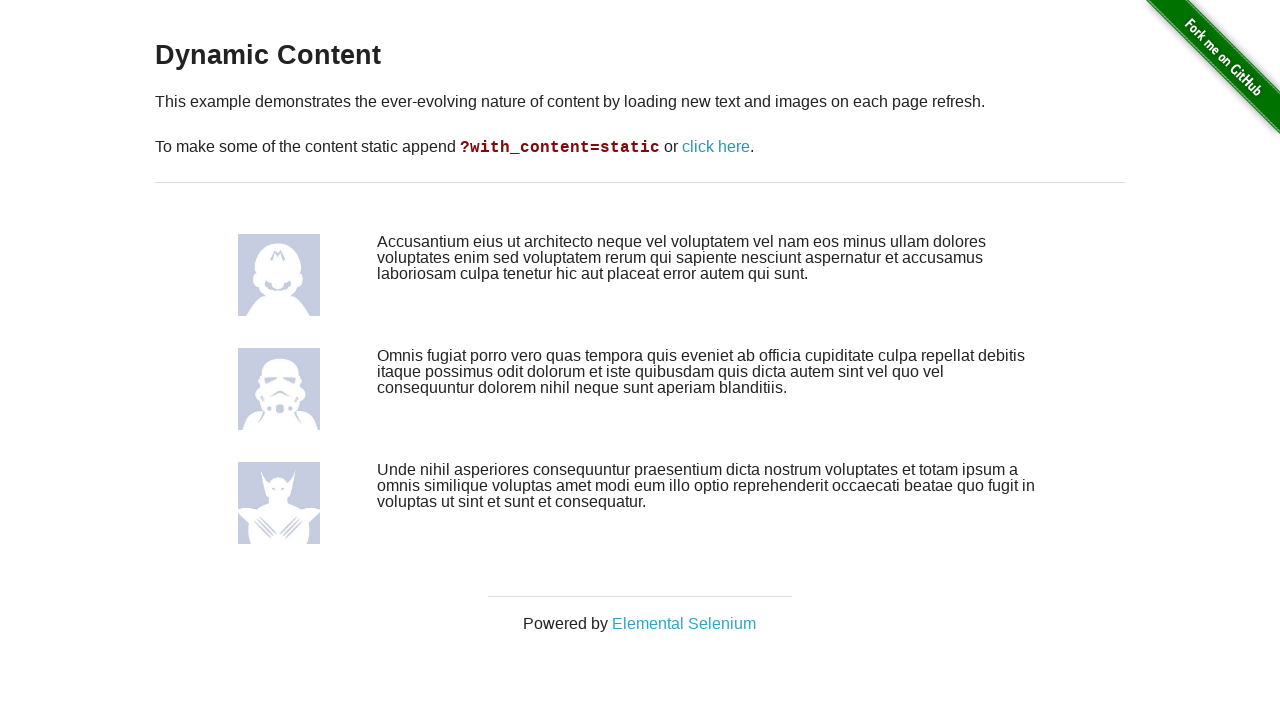

Verified that updated content is not empty
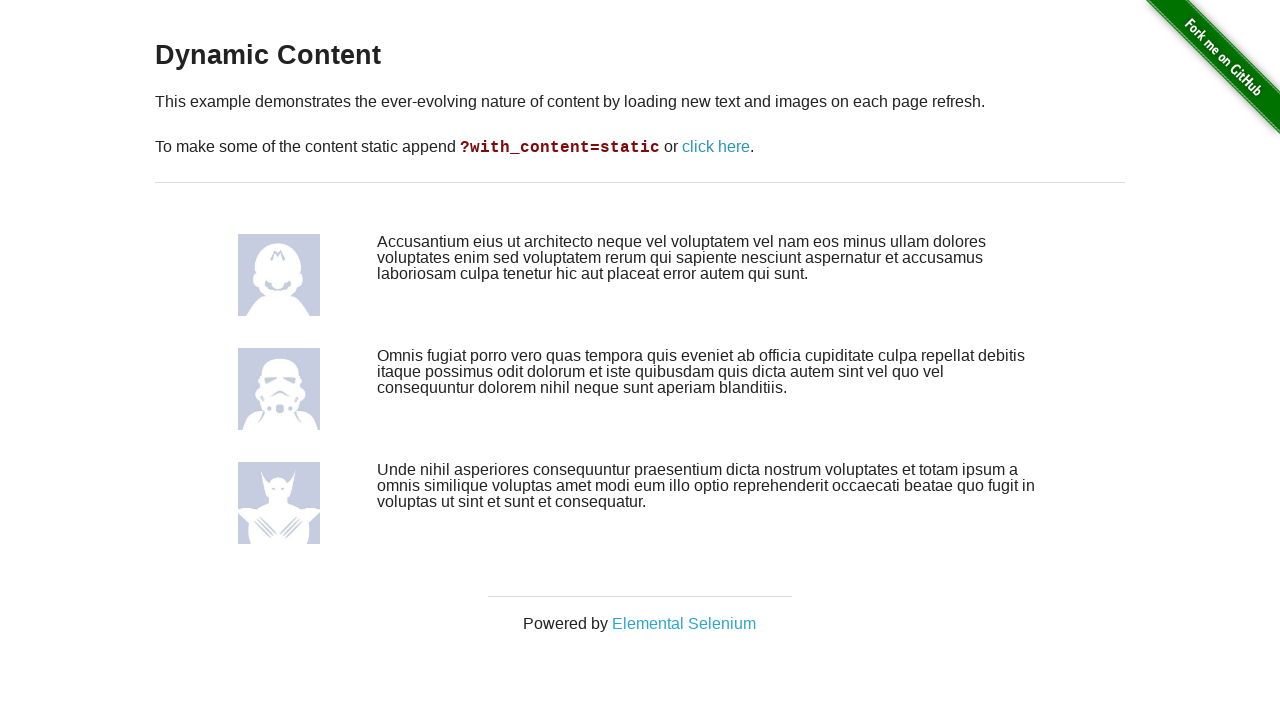

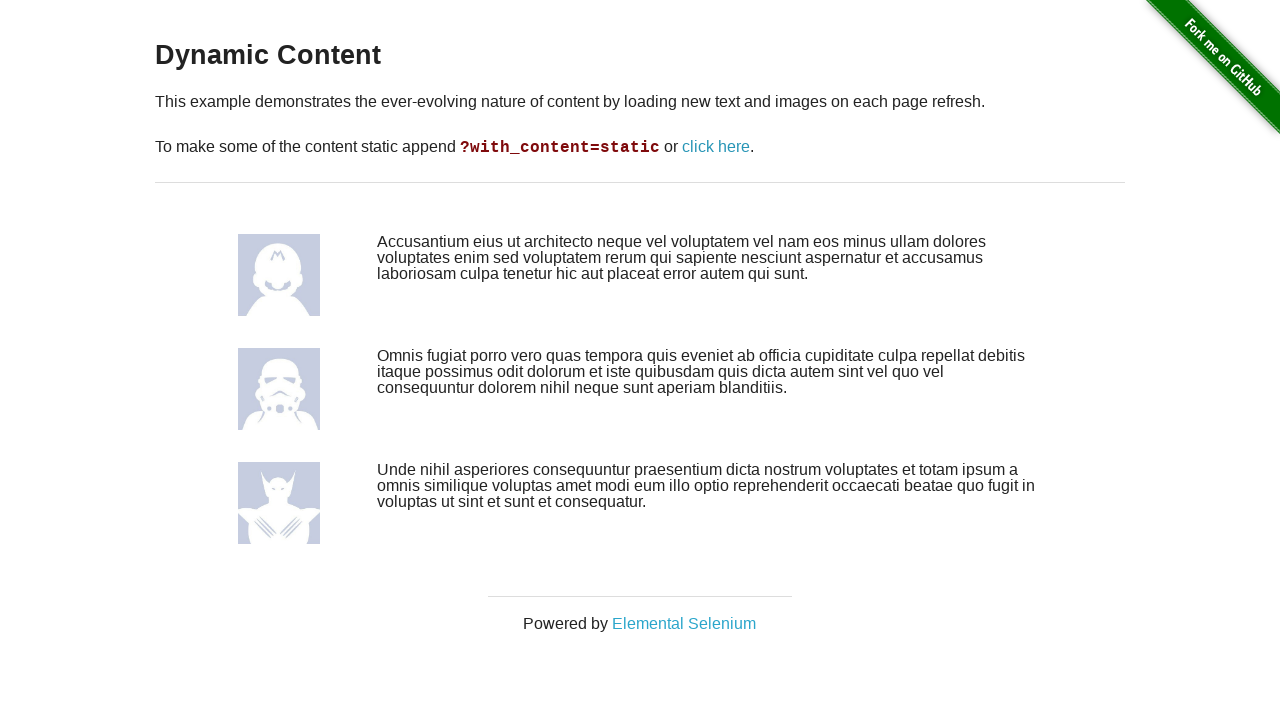